Tests interaction with a web table by navigating to a practice page and verifying that table elements (headers, rows, columns, specific cells) are accessible and visible.

Starting URL: https://testautomationpractice.blogspot.com/

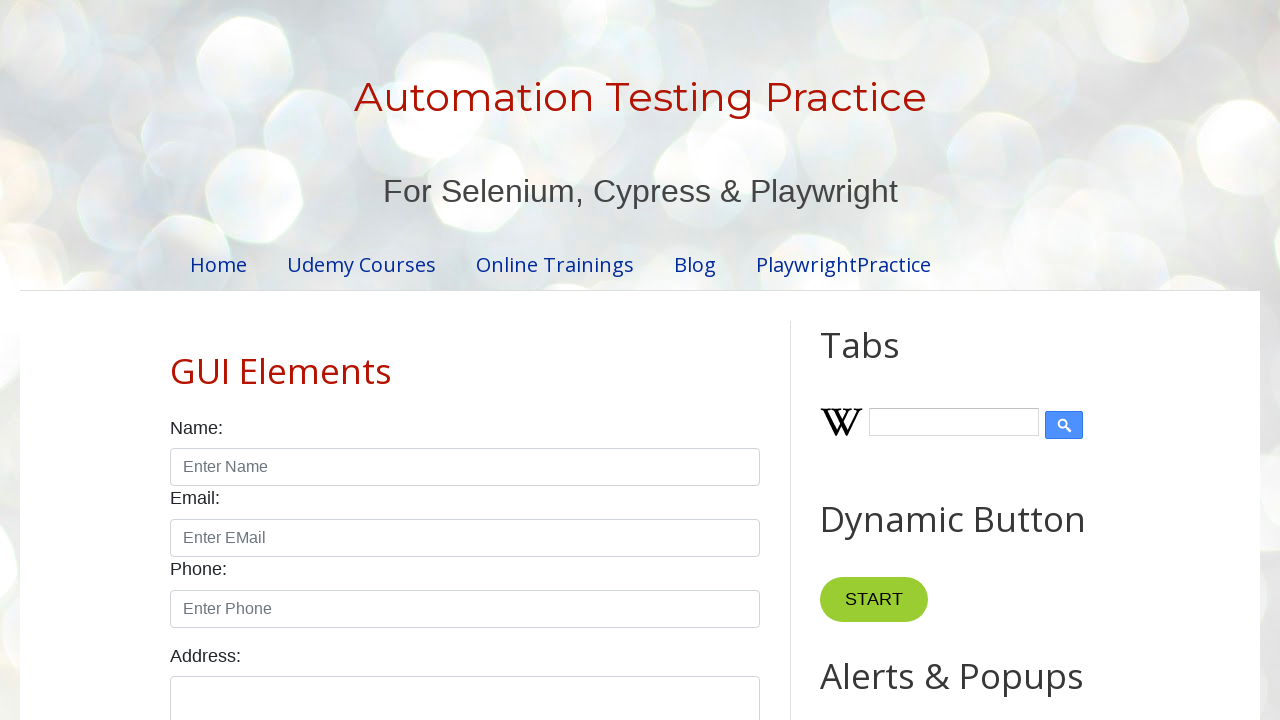

Navigated to test automation practice page
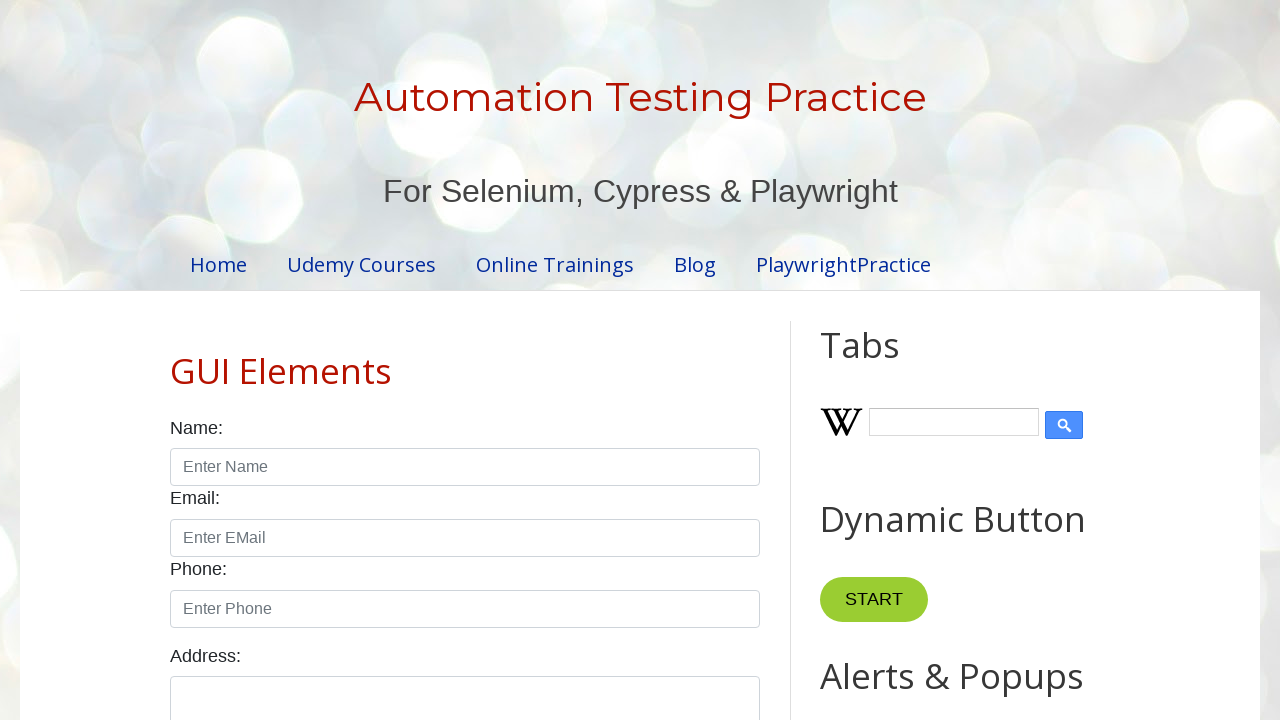

BookTable became visible
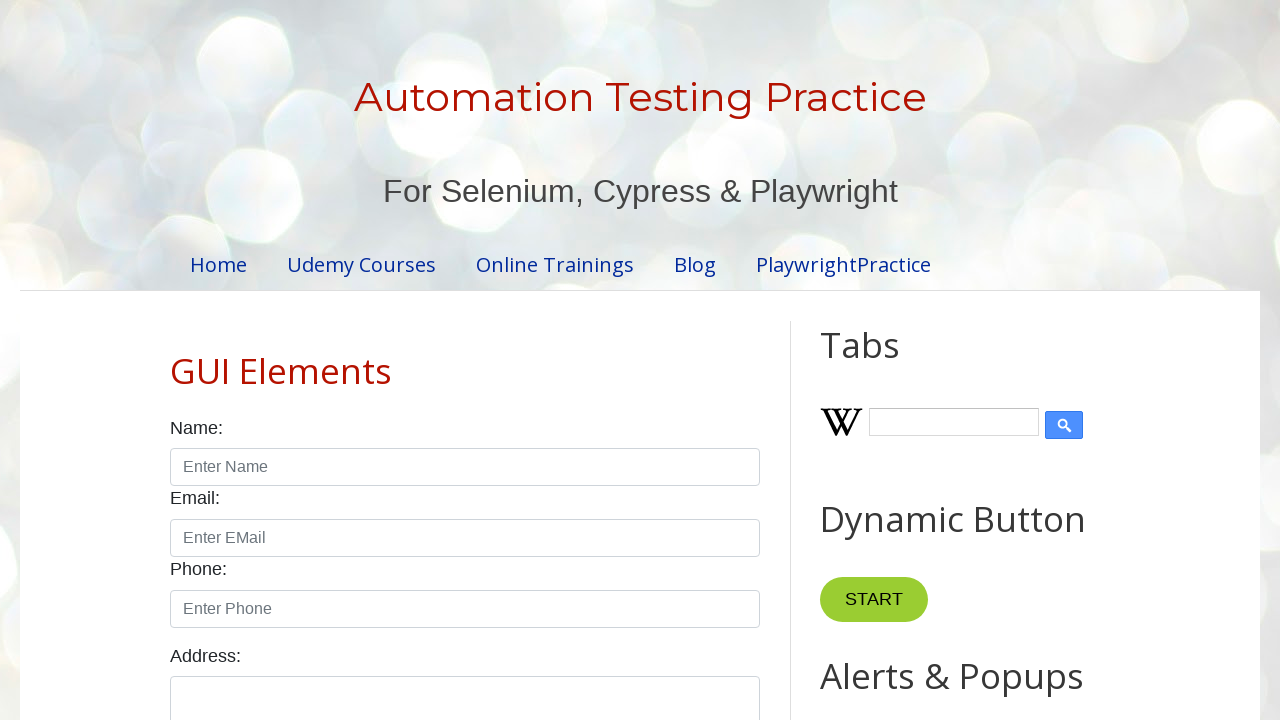

Second column header became visible
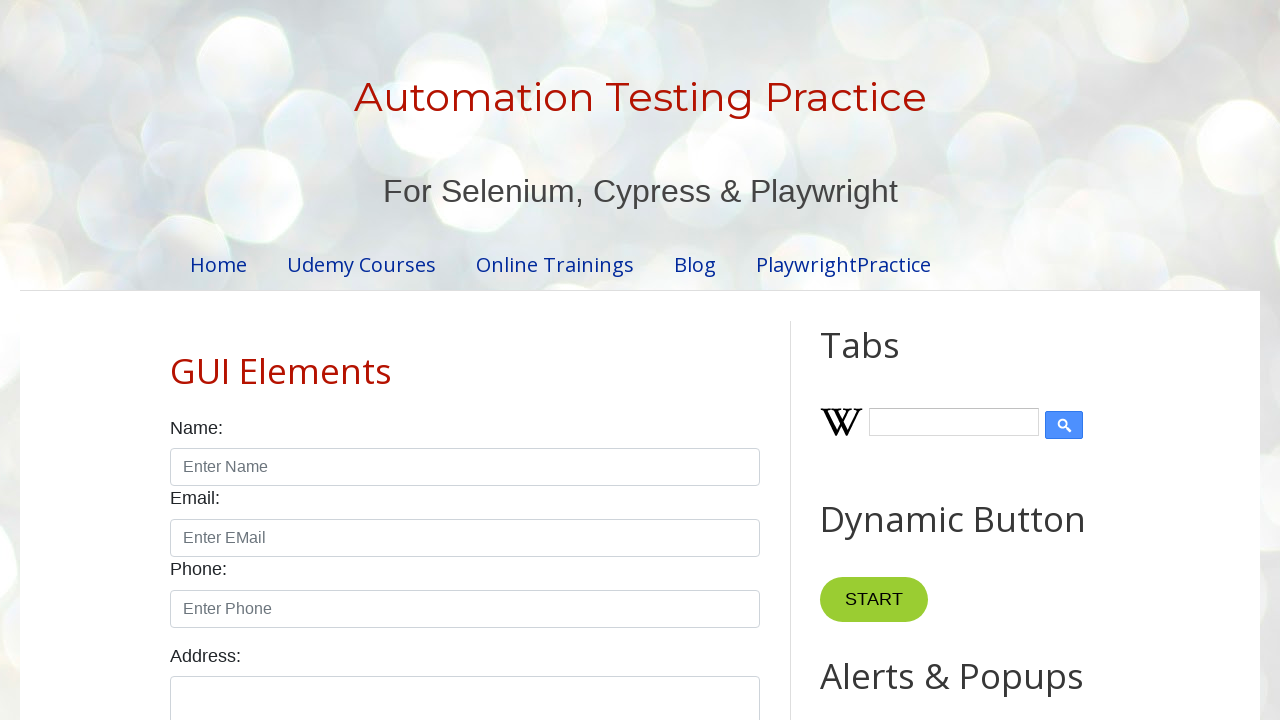

All header cells in first row are present
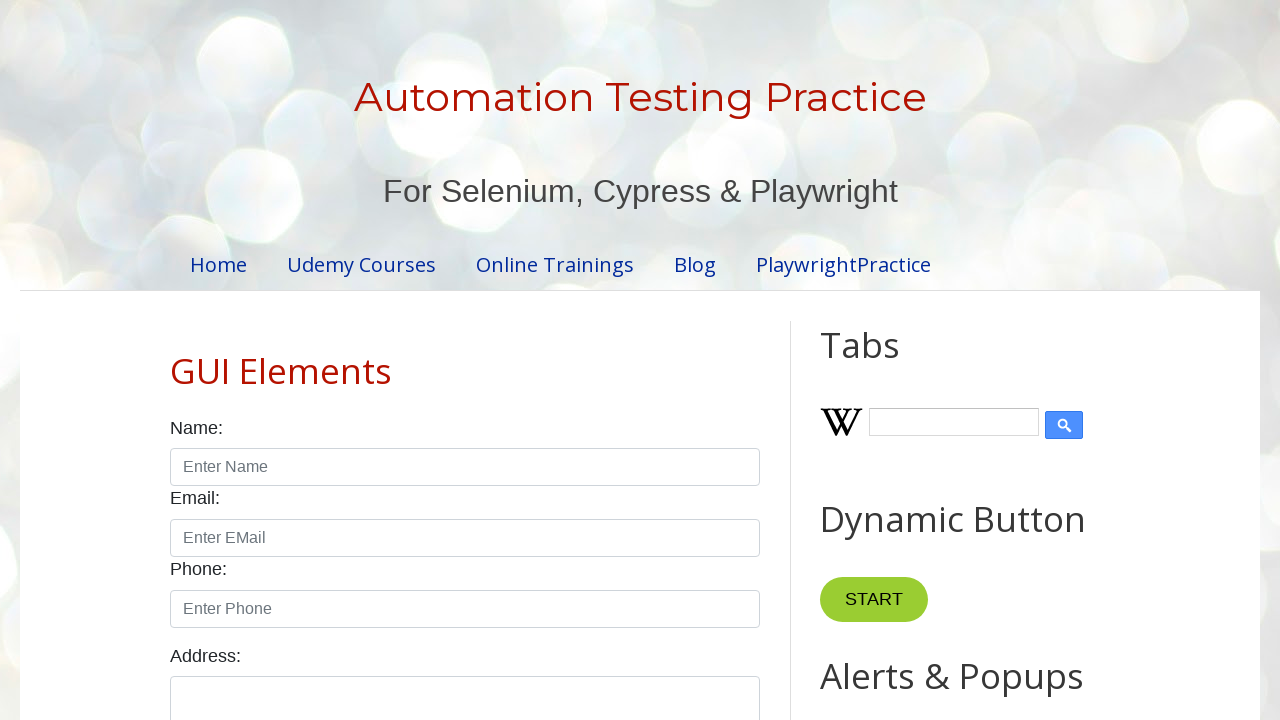

Data cell at row 5, column 3 became visible
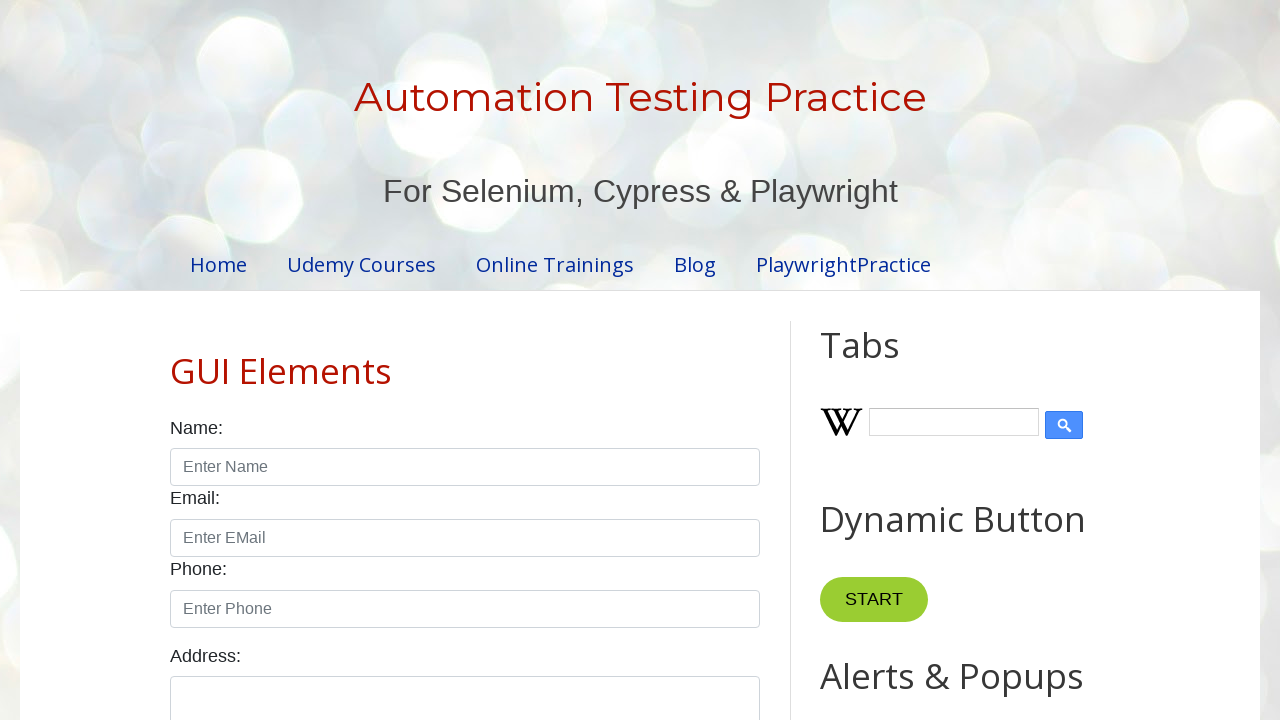

Row 3 data cells are present
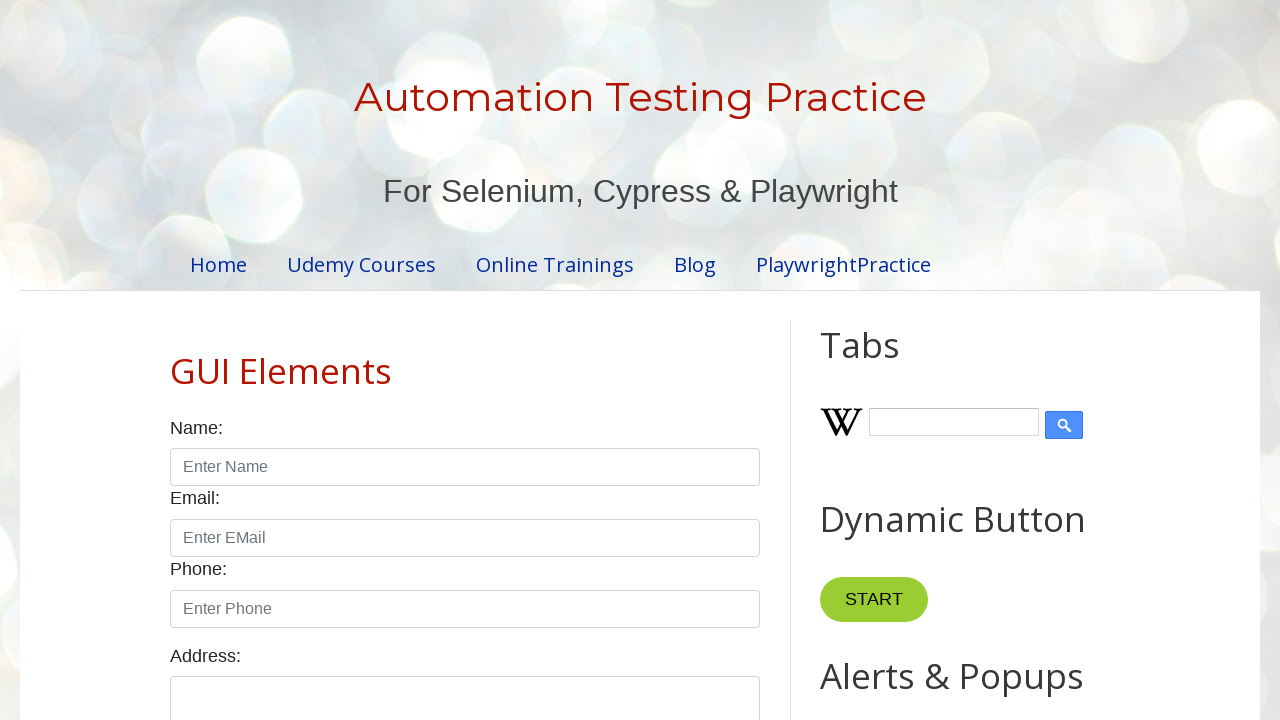

Column 4 data in row 2 is accessible
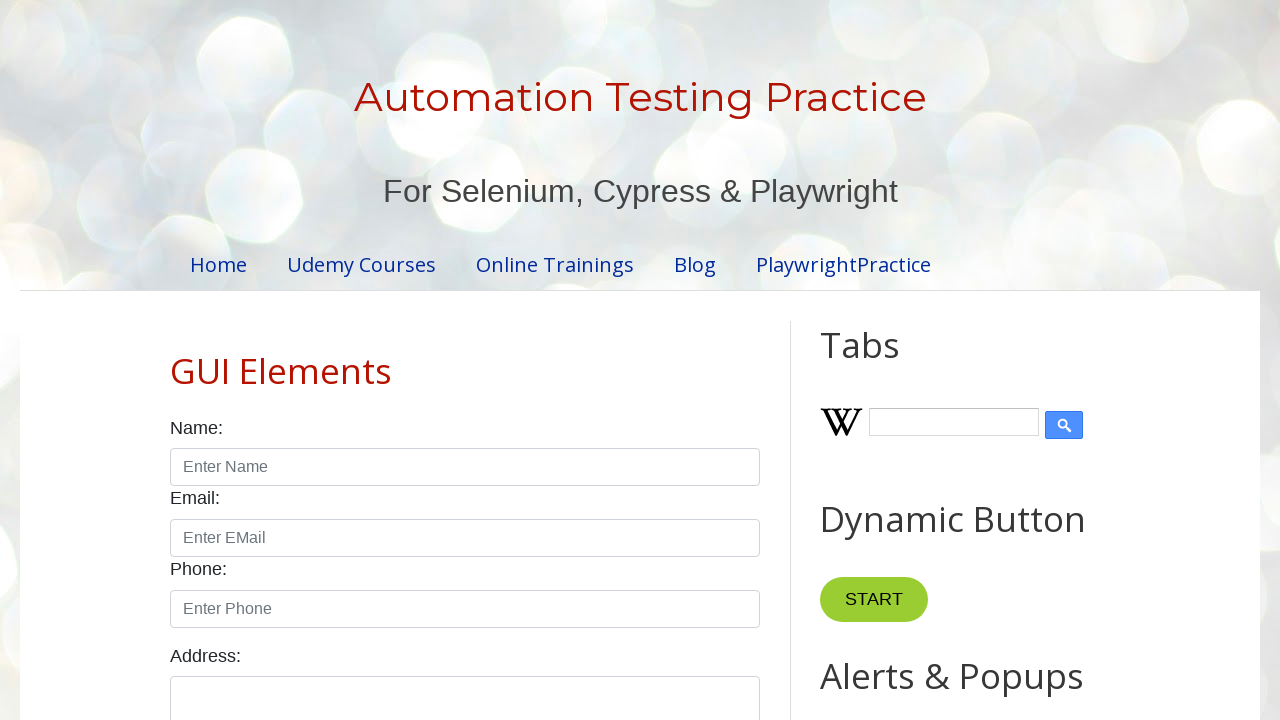

Column 4 data in row 3 is accessible
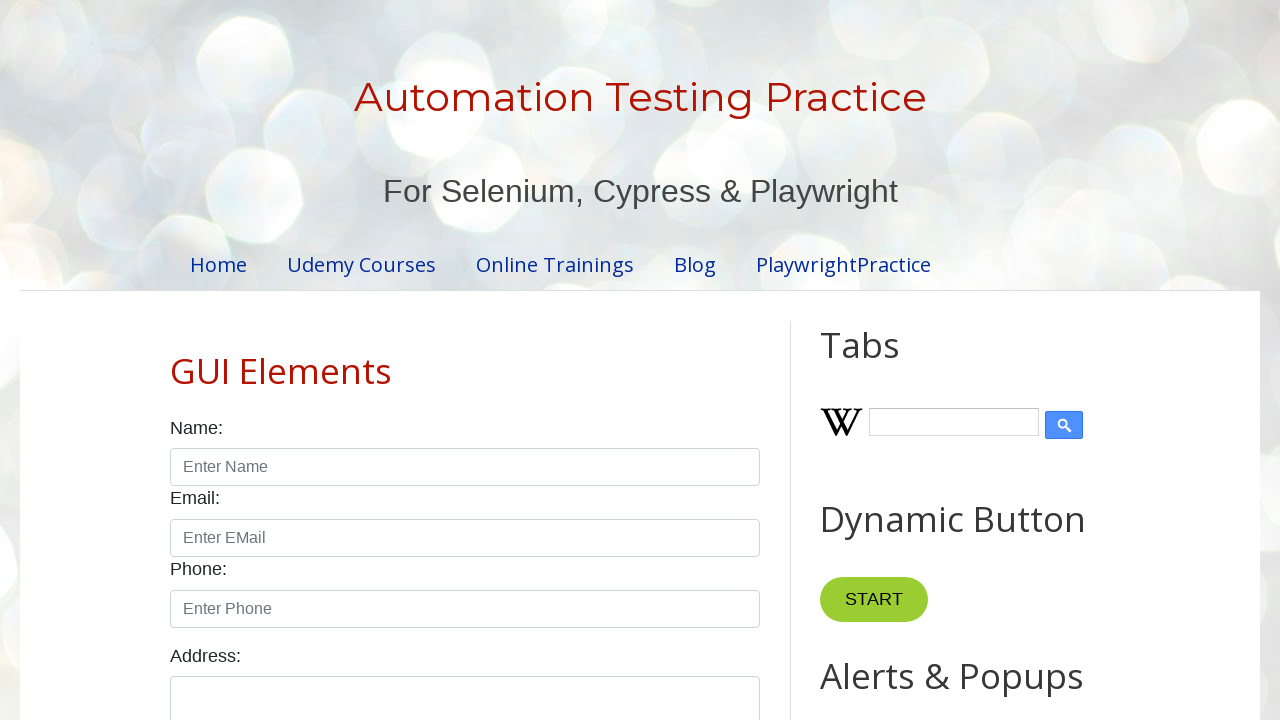

Column 4 data in row 4 is accessible
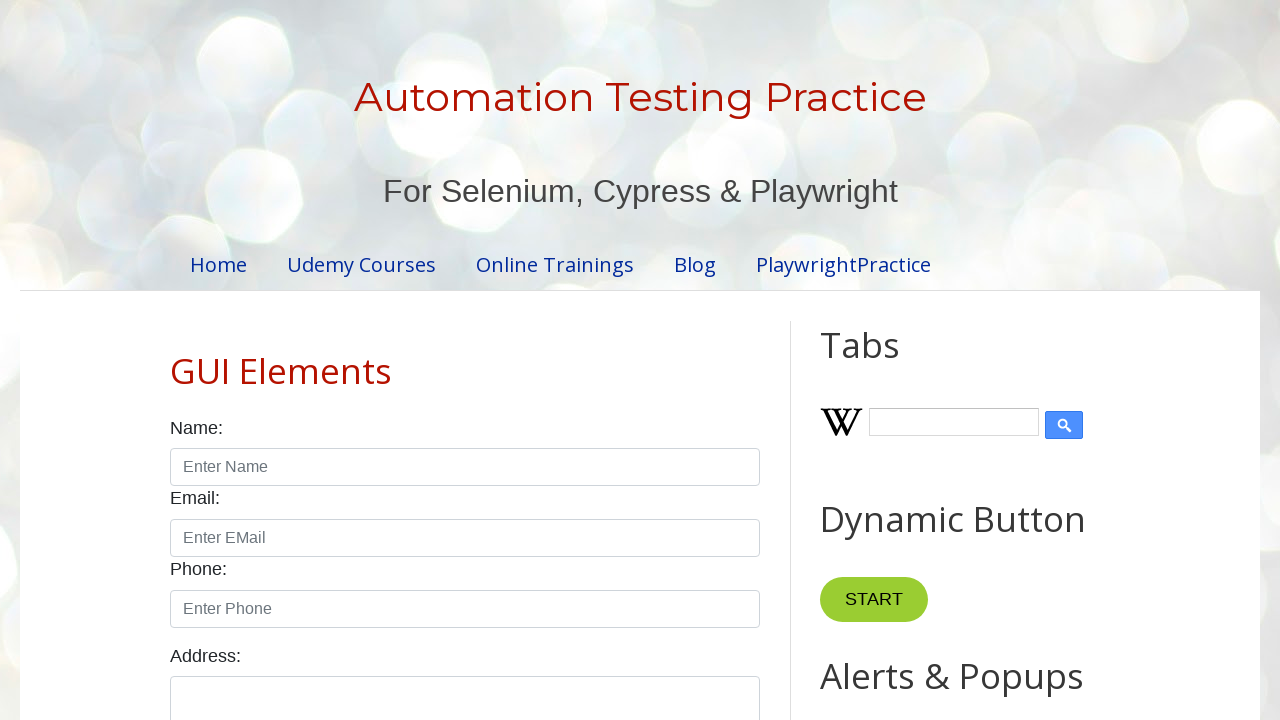

Column 4 data in row 5 is accessible
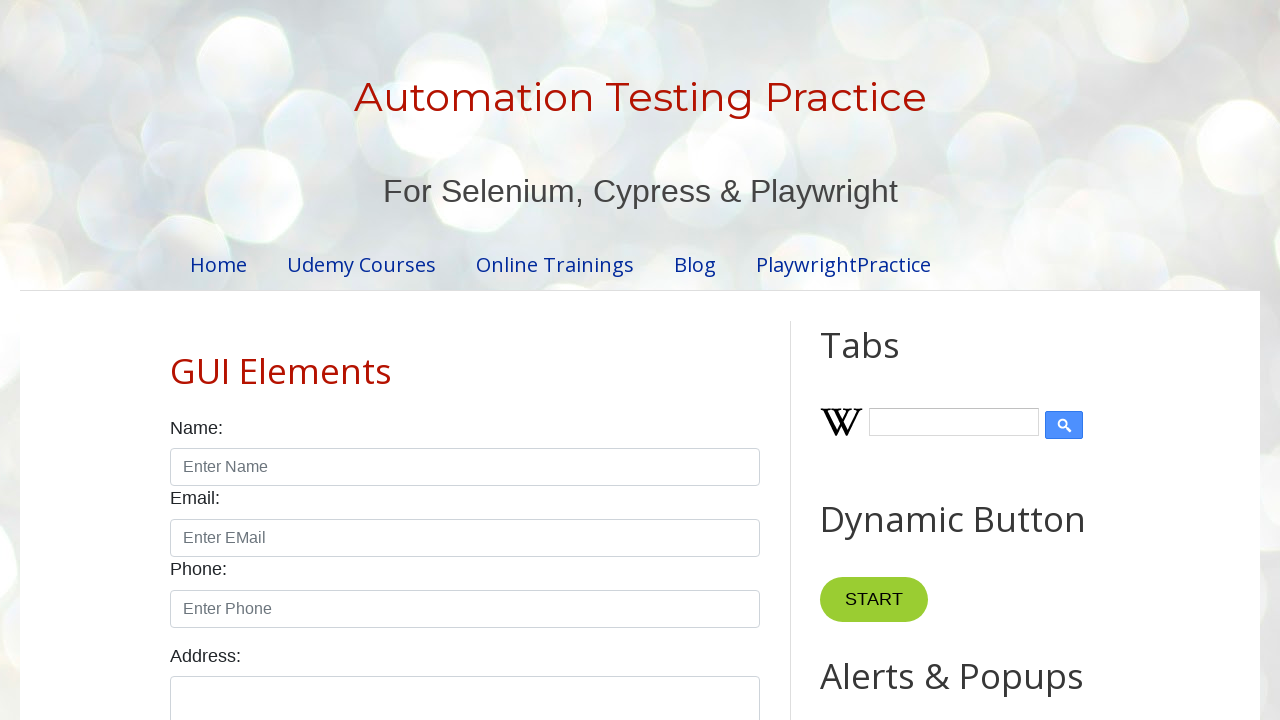

Column 4 data in row 6 is accessible
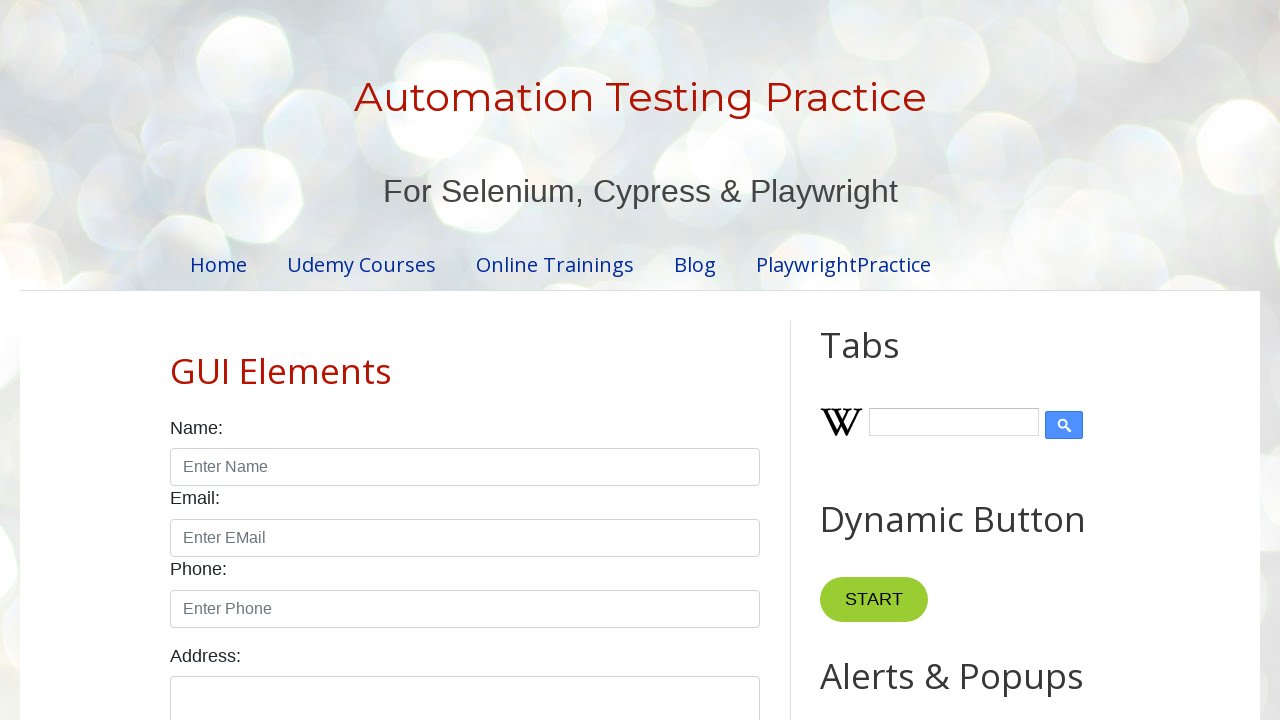

Column 4 data in row 7 is accessible
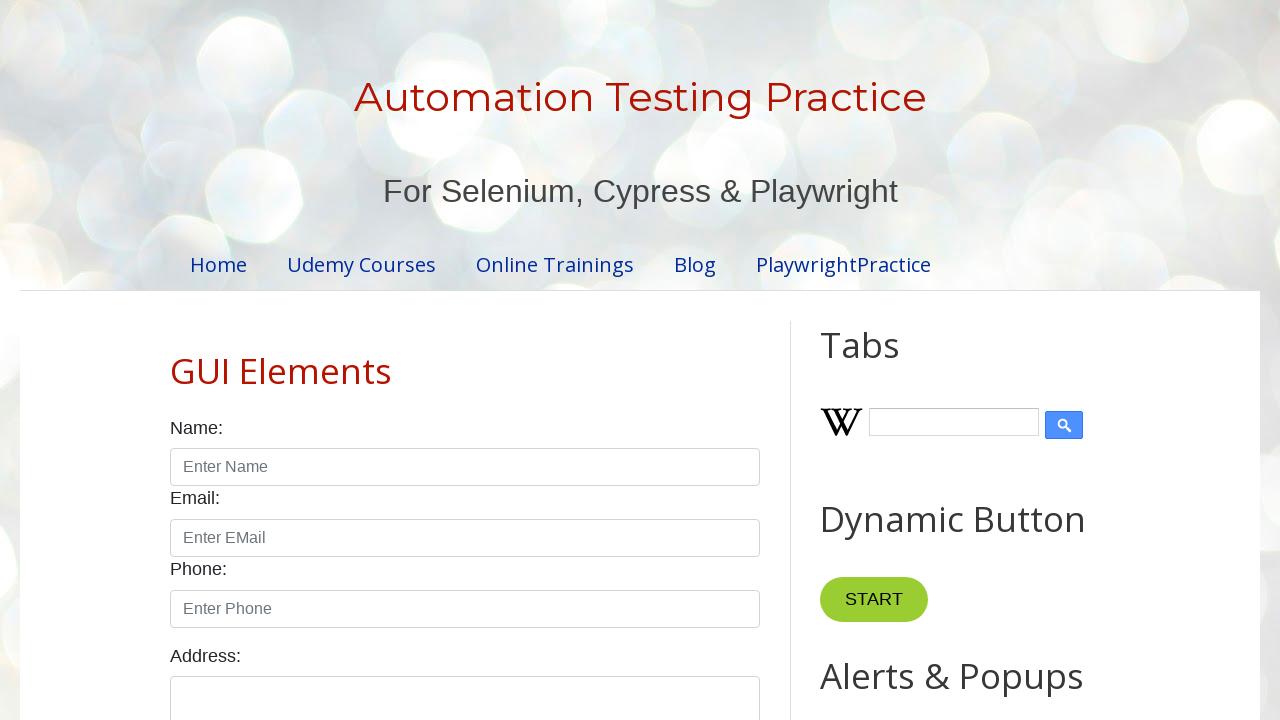

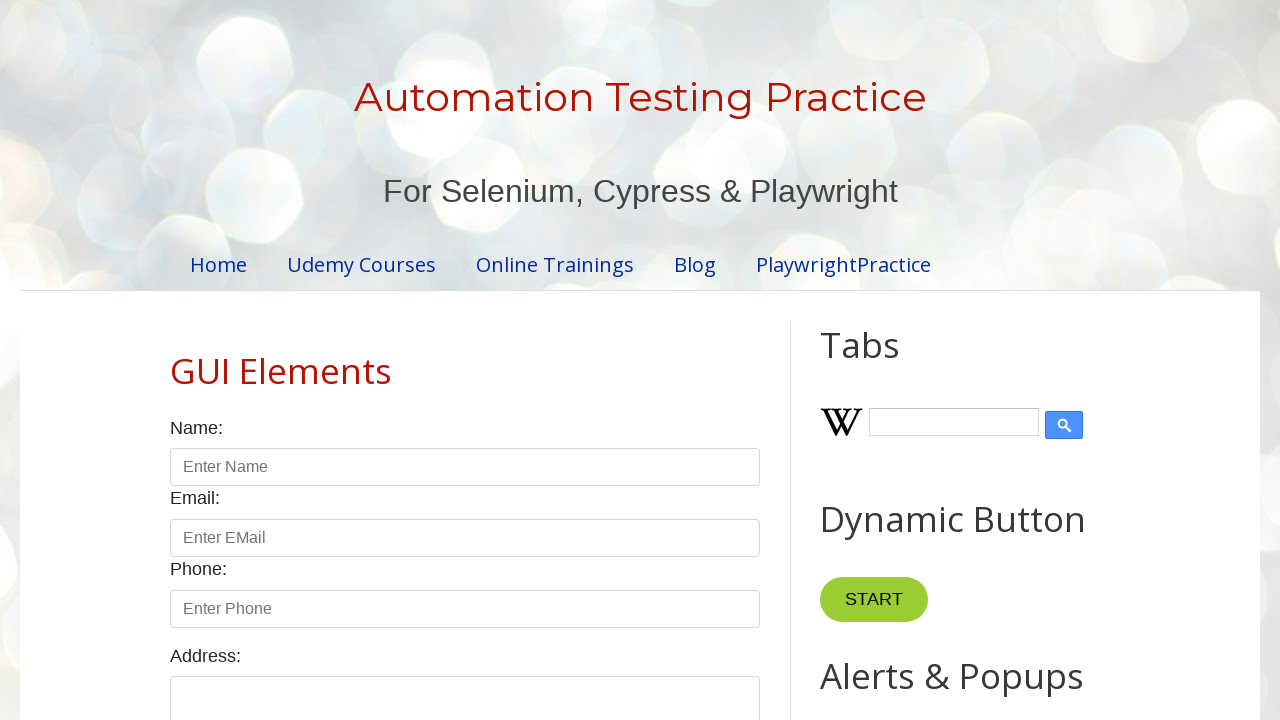